Tests dynamic controls by clicking Remove button to hide a checkbox, then clicking Enable button to enable a text input field, verifying the state changes.

Starting URL: http://the-internet.herokuapp.com/dynamic_controls

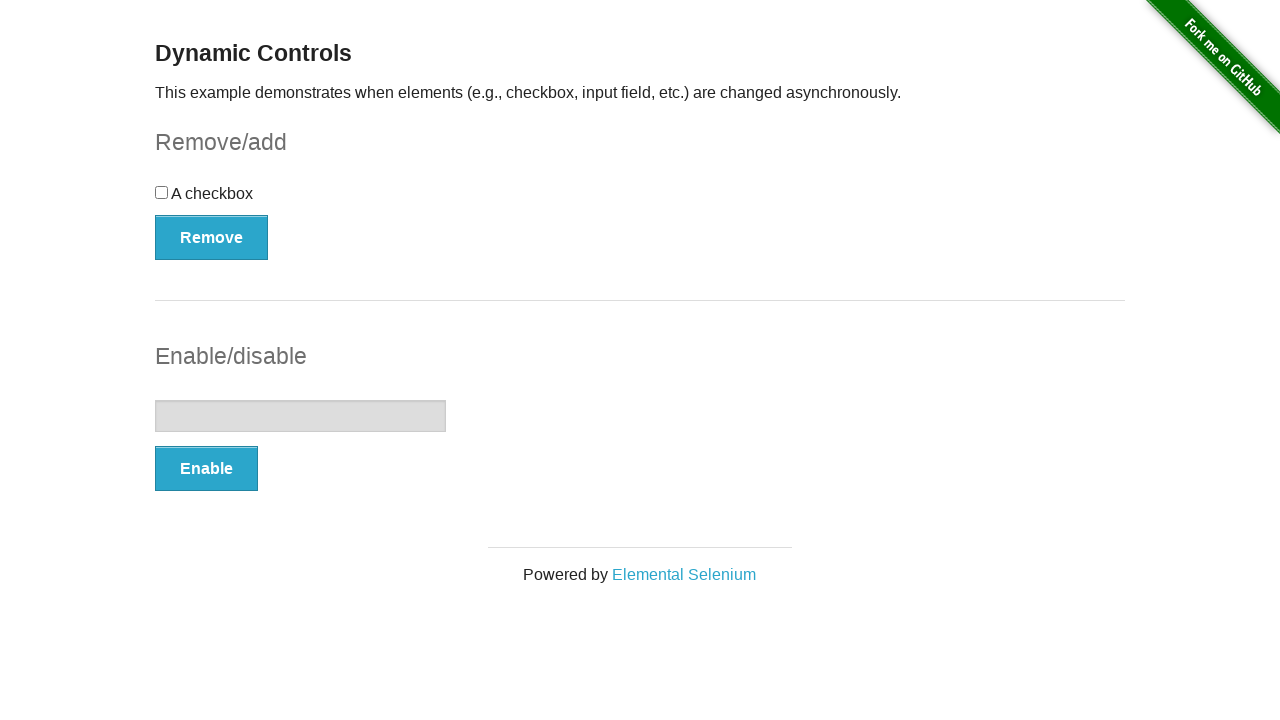

Waited for checkbox element to be present
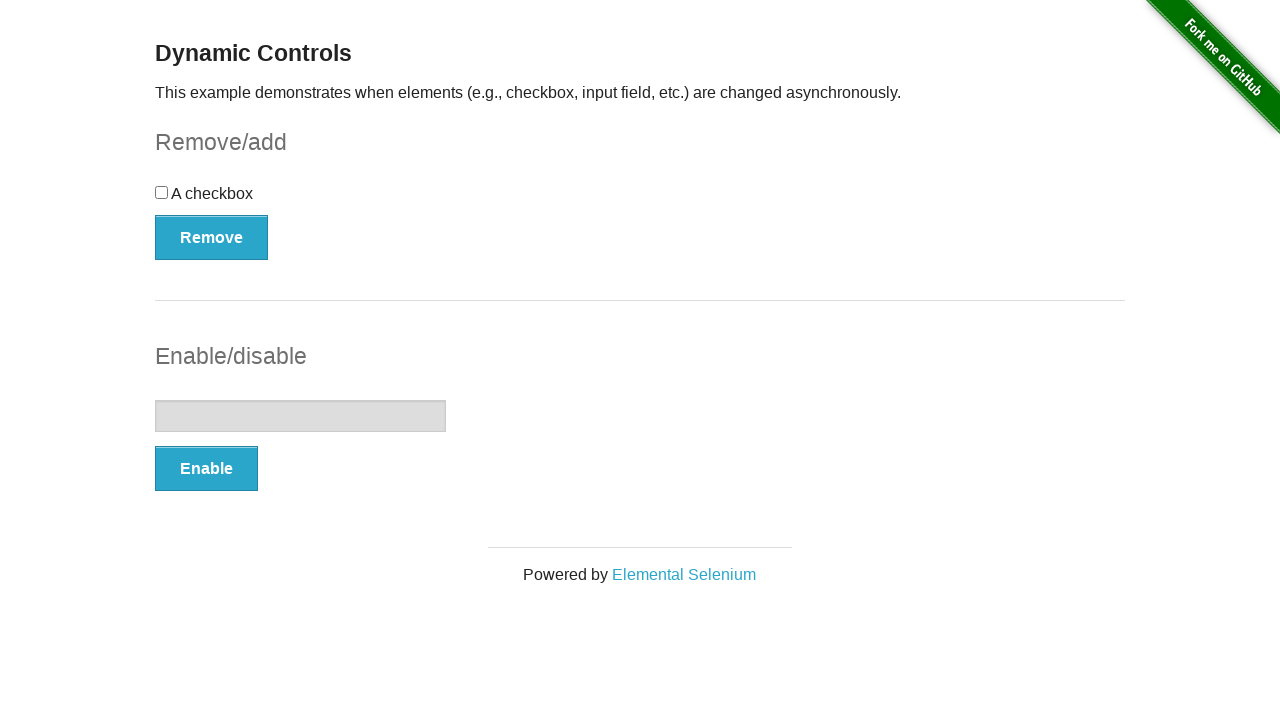

Waited for text input element to be present
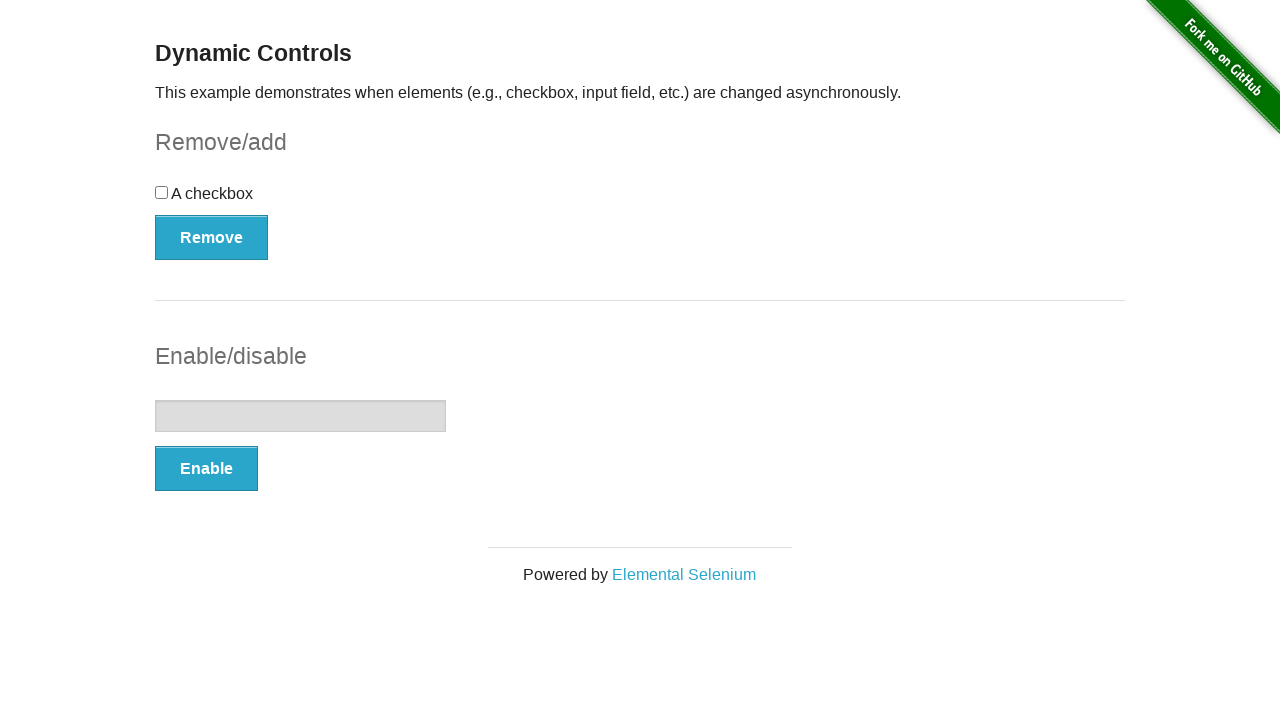

Clicked the Remove button to hide the checkbox at (212, 237) on button:text('Remove')
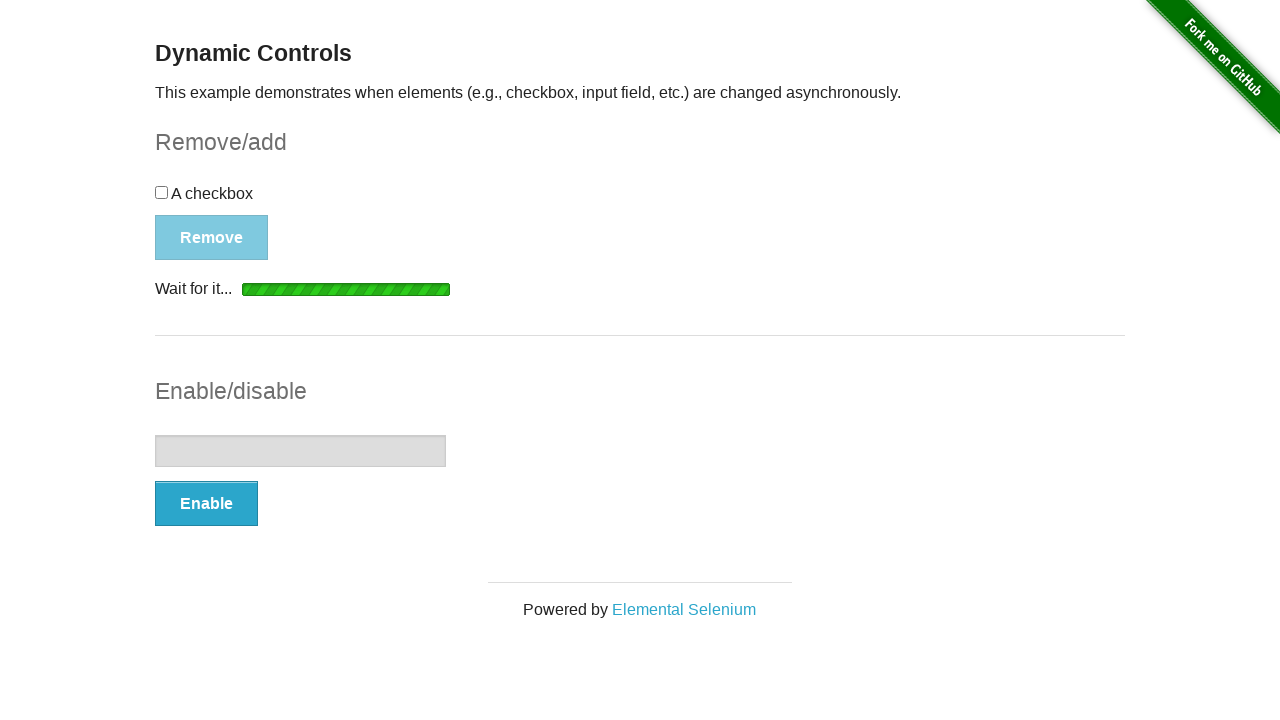

Verified removal message appeared: 'It's gone!'
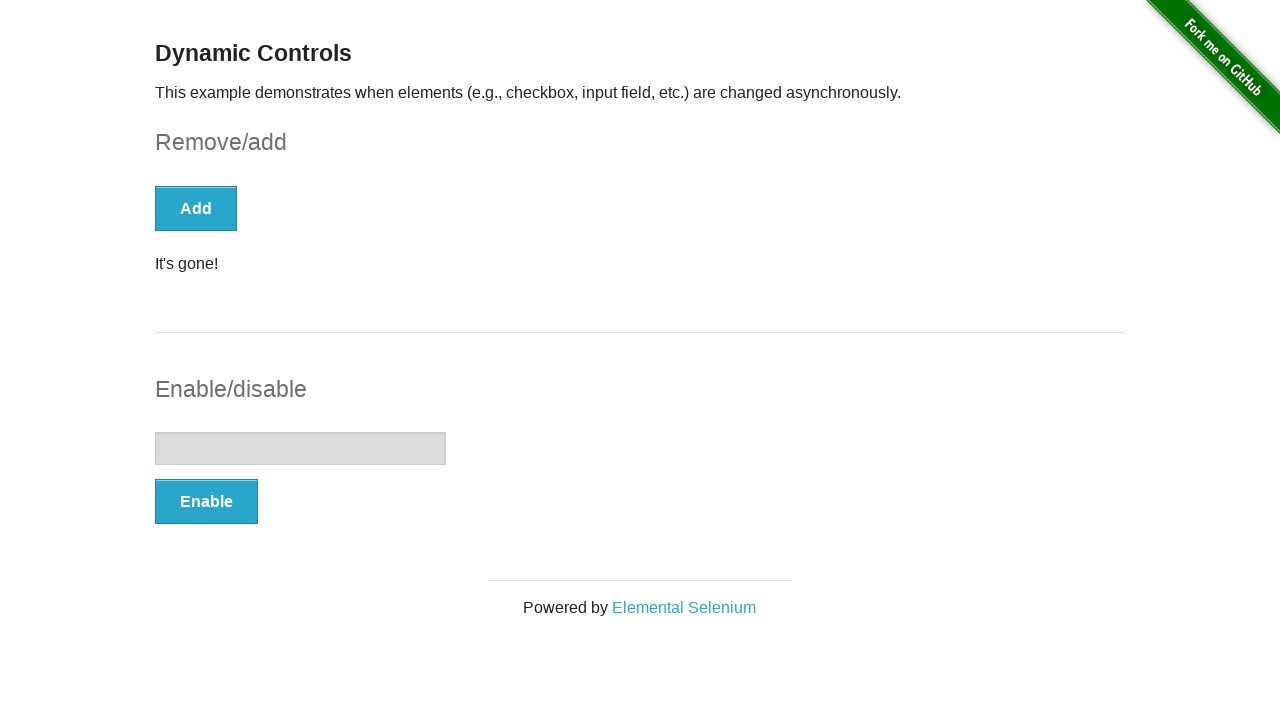

Verified checkbox is now hidden
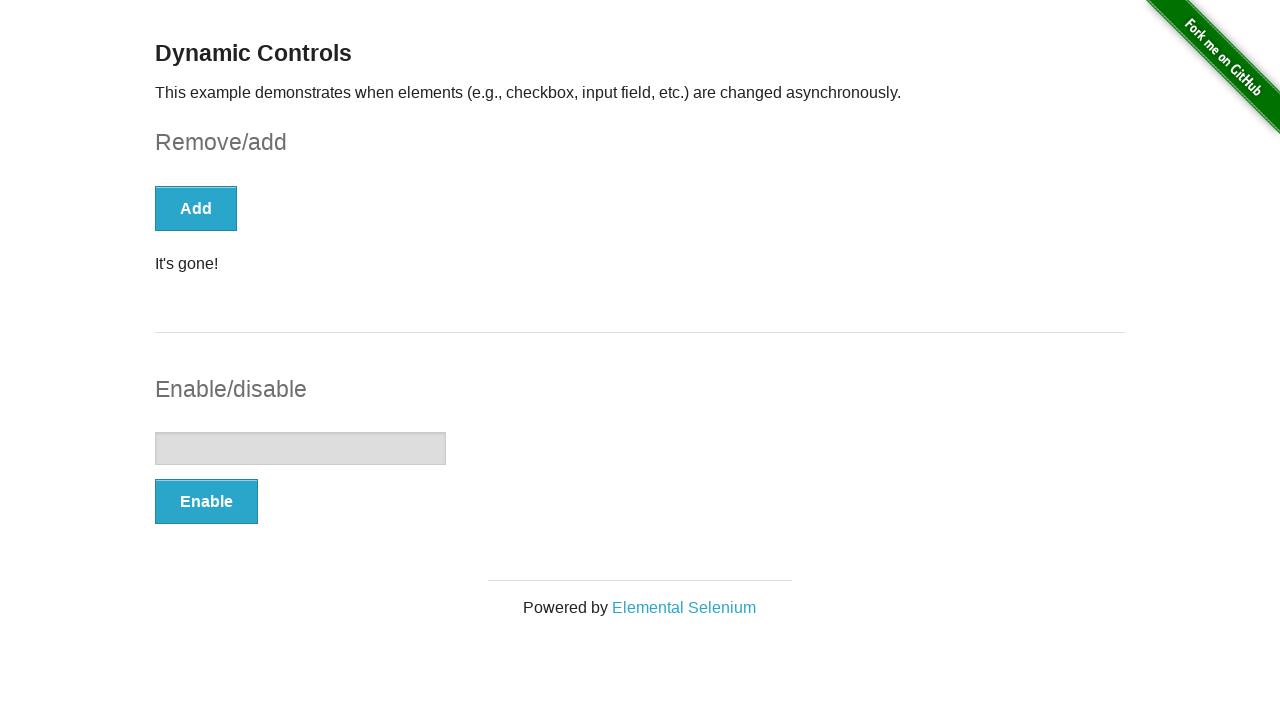

Clicked the Enable button to enable the text input at (206, 501) on button:text('Enable')
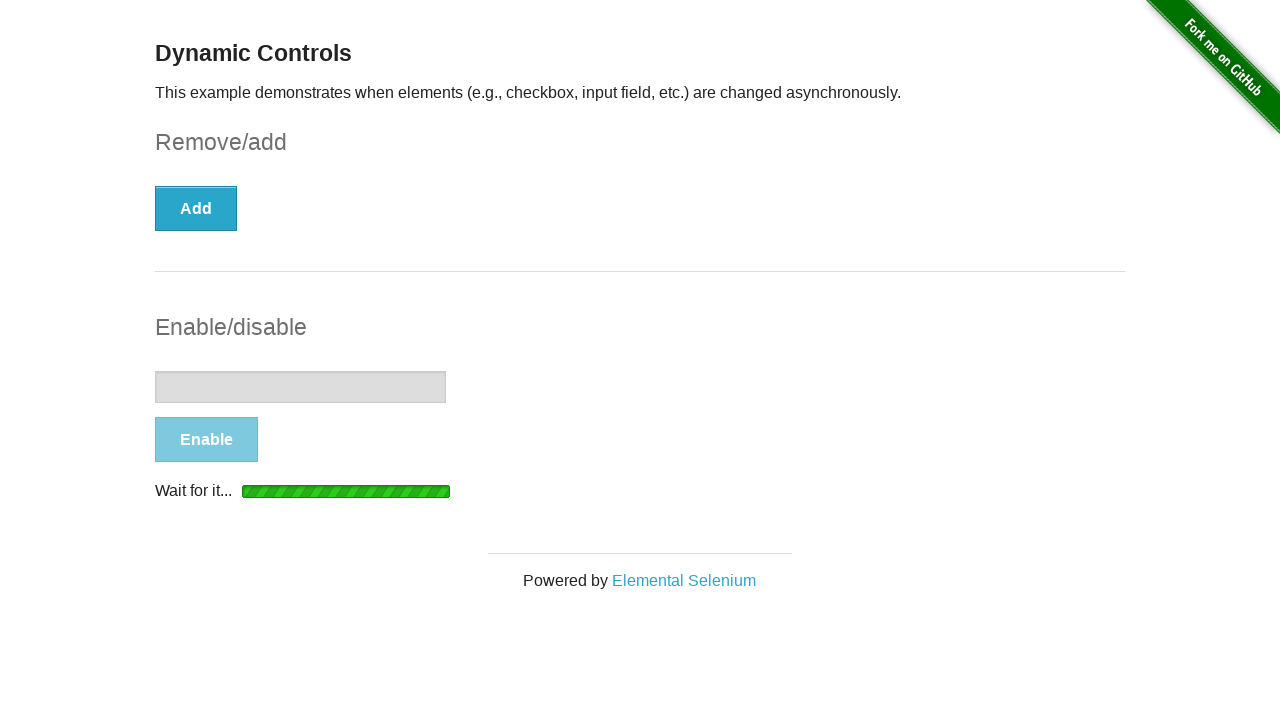

Verified enabled message appeared: 'It's enabled!'
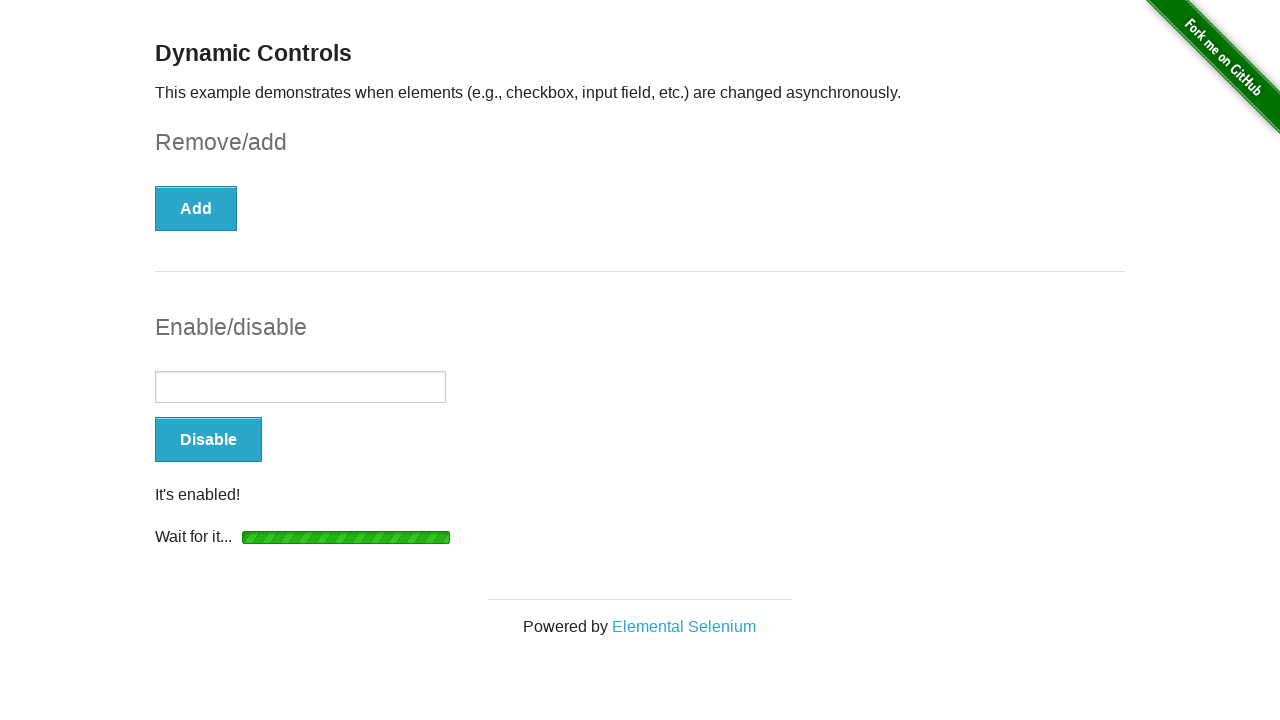

Verified text input field is now enabled
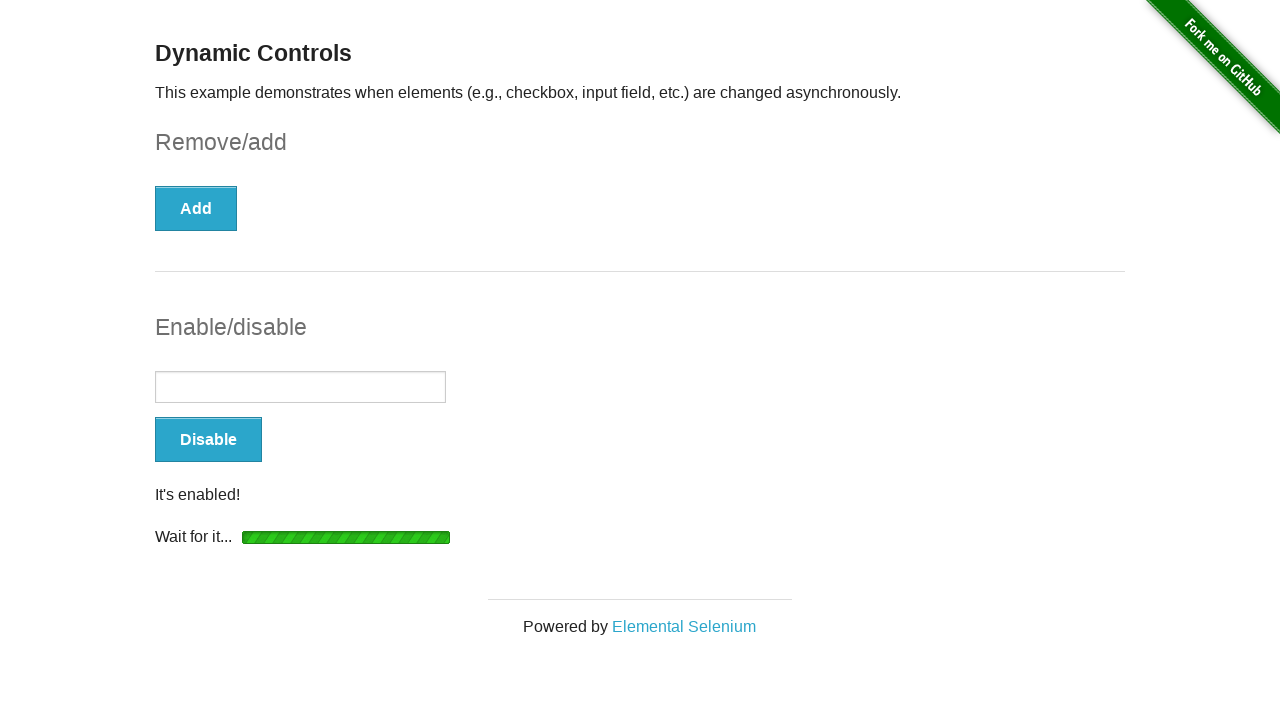

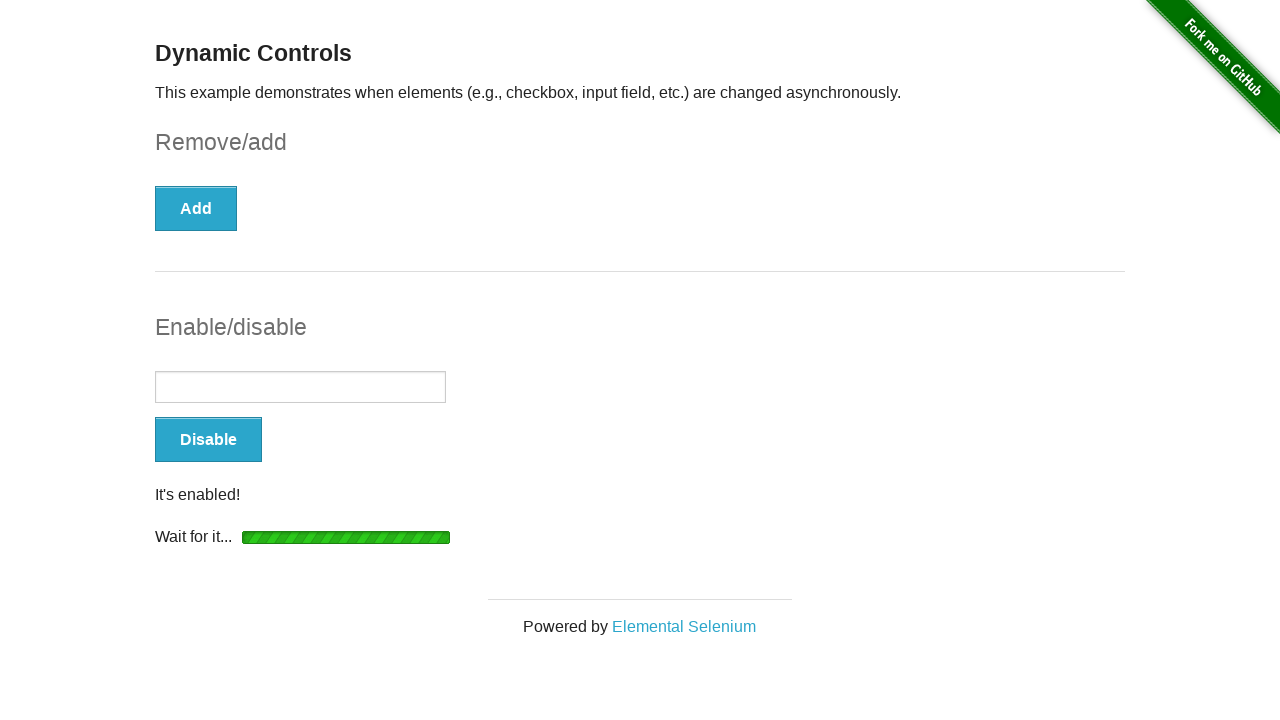